Tests mouse interaction actions including moving to an element, clicking and holding, and sending keys with pauses between actions

Starting URL: https://www.selenium.dev/selenium/web/mouse_interaction.html

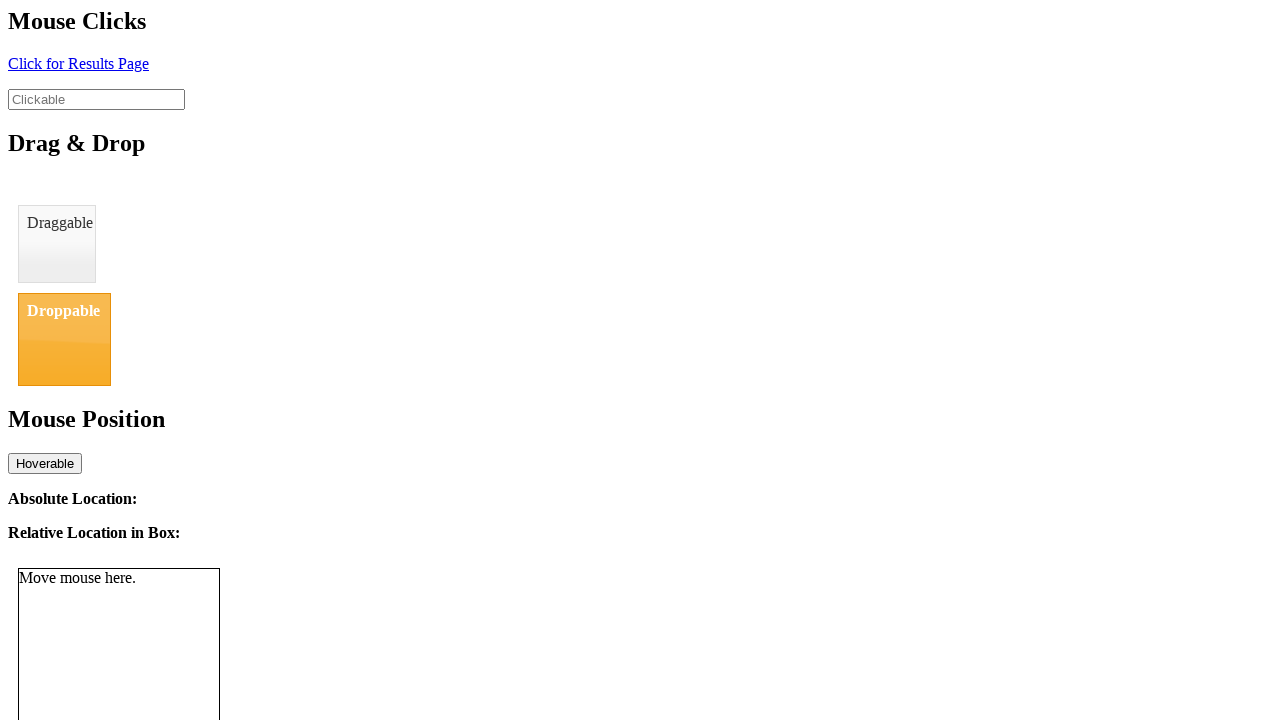

Located clickable element with ID 'clickable'
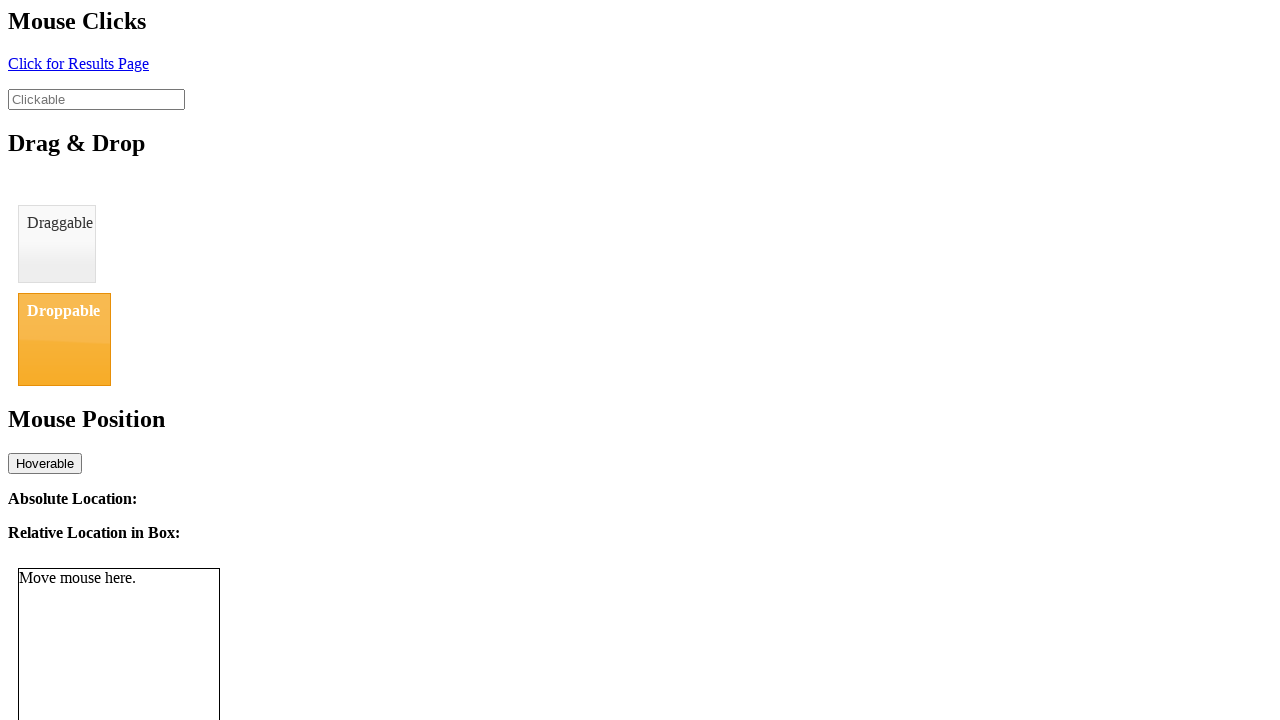

Hovered over clickable element at (96, 99) on #clickable
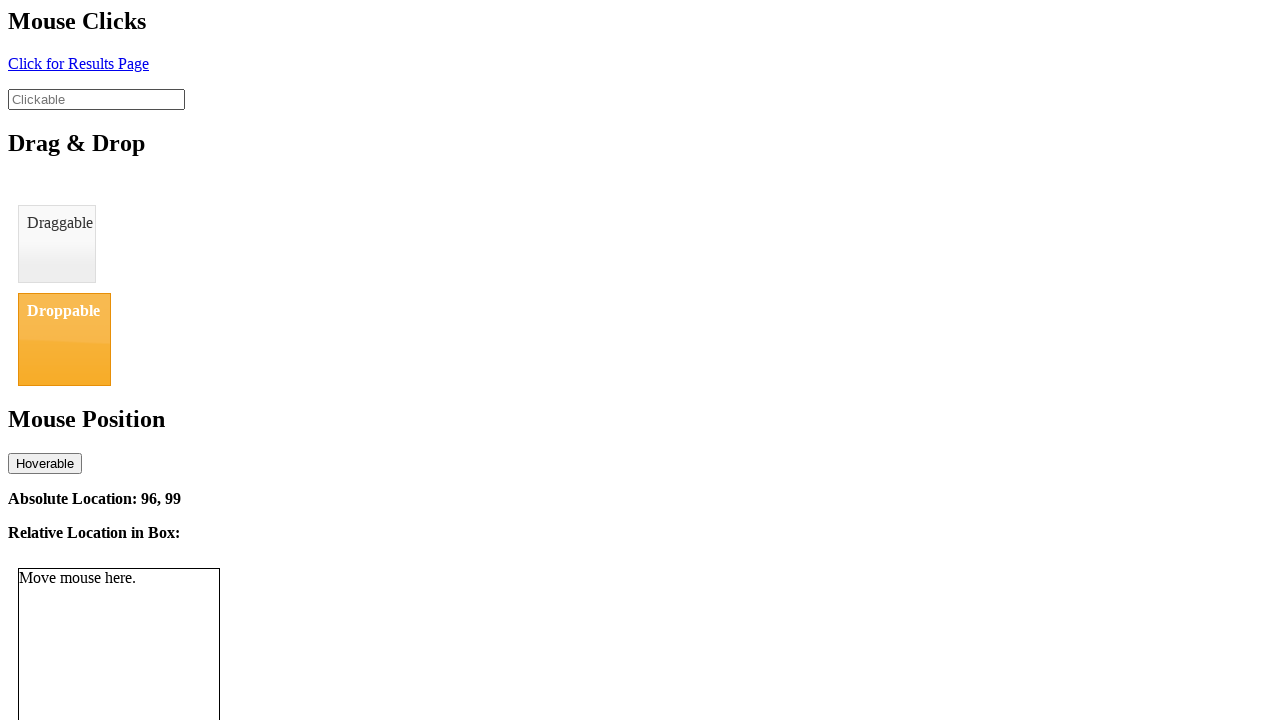

Clicked and held on element for 1000ms at (96, 99) on #clickable
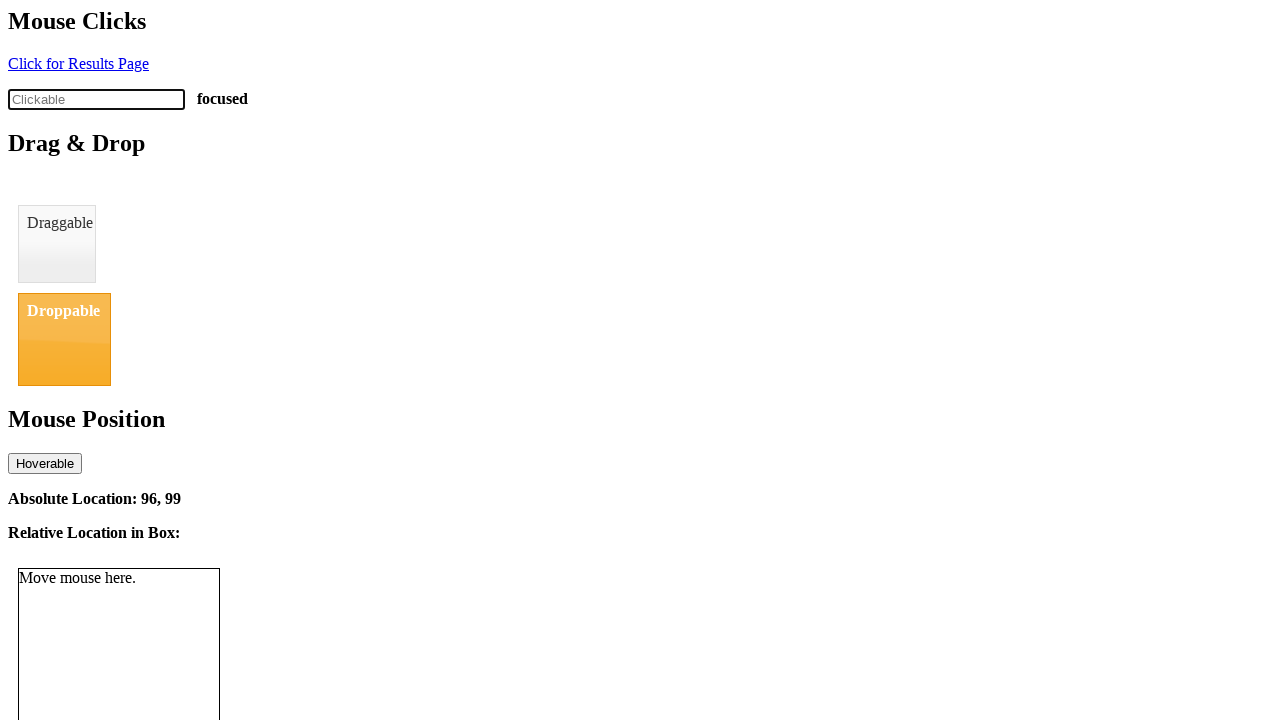

Filled element with text 'abc' on #clickable
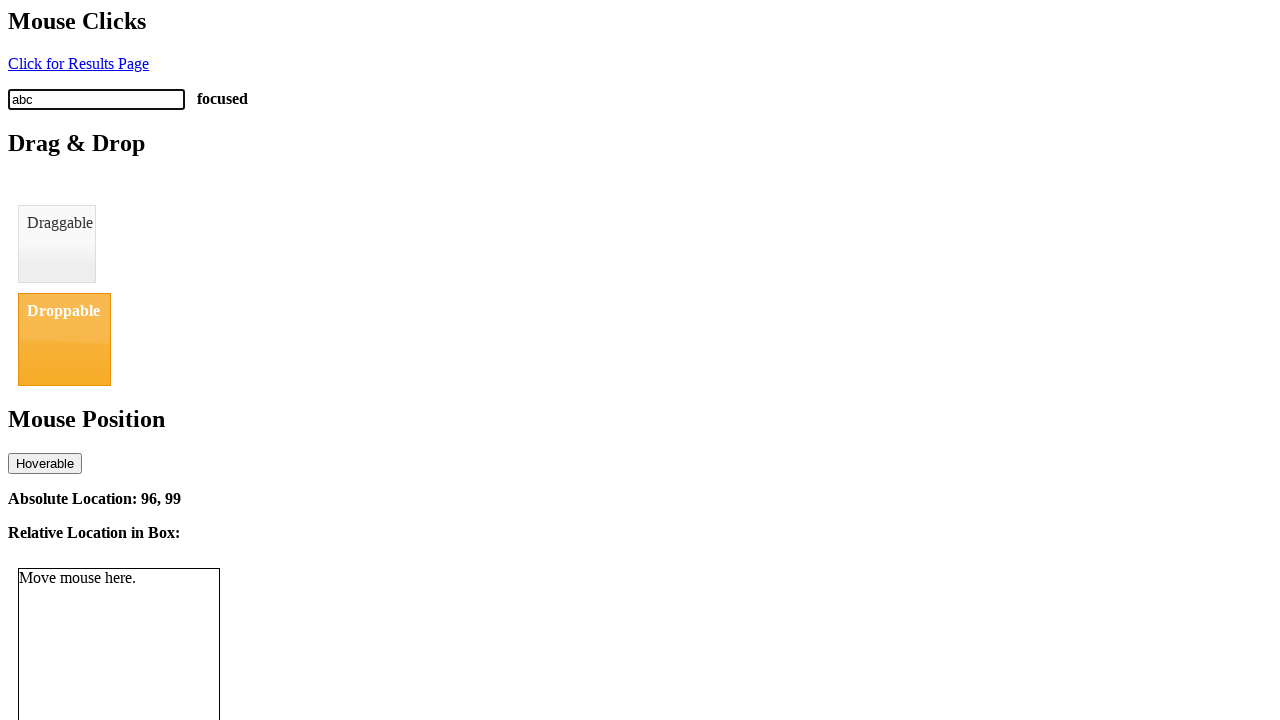

Waited for 3000ms pause
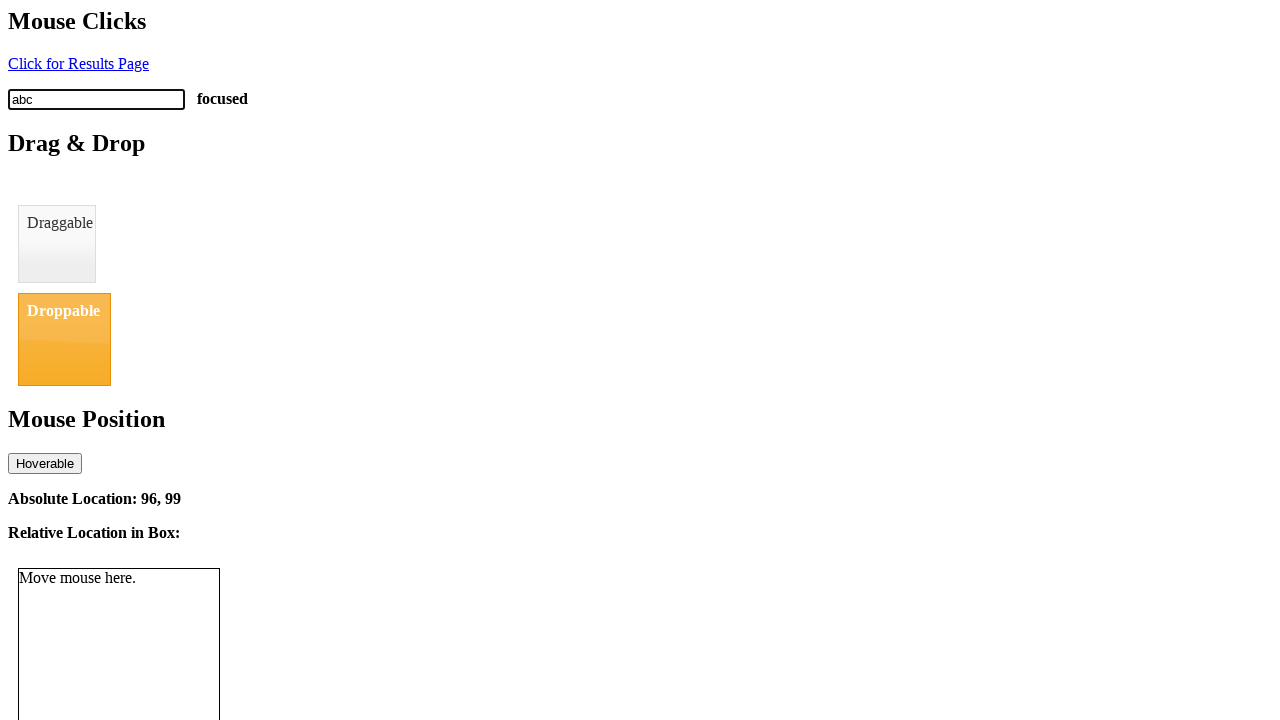

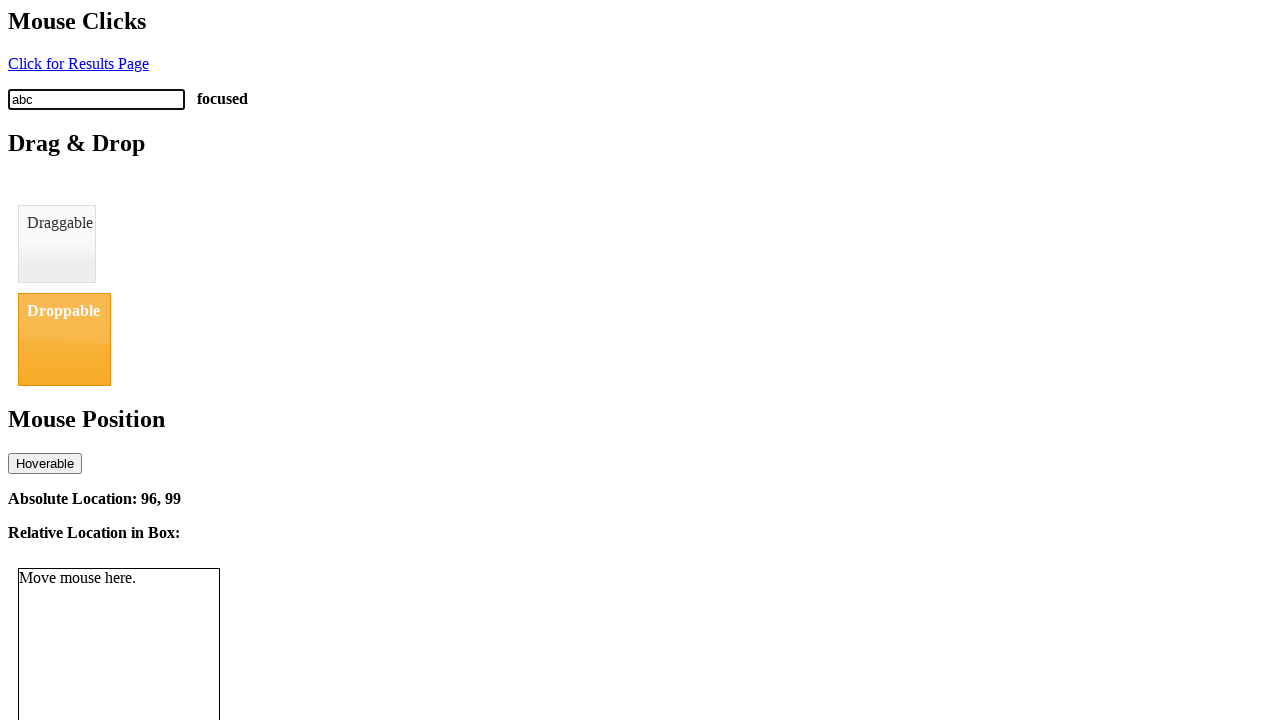